Opens Coursera website and verifies the URL is correct

Starting URL: https://www.coursera.org/

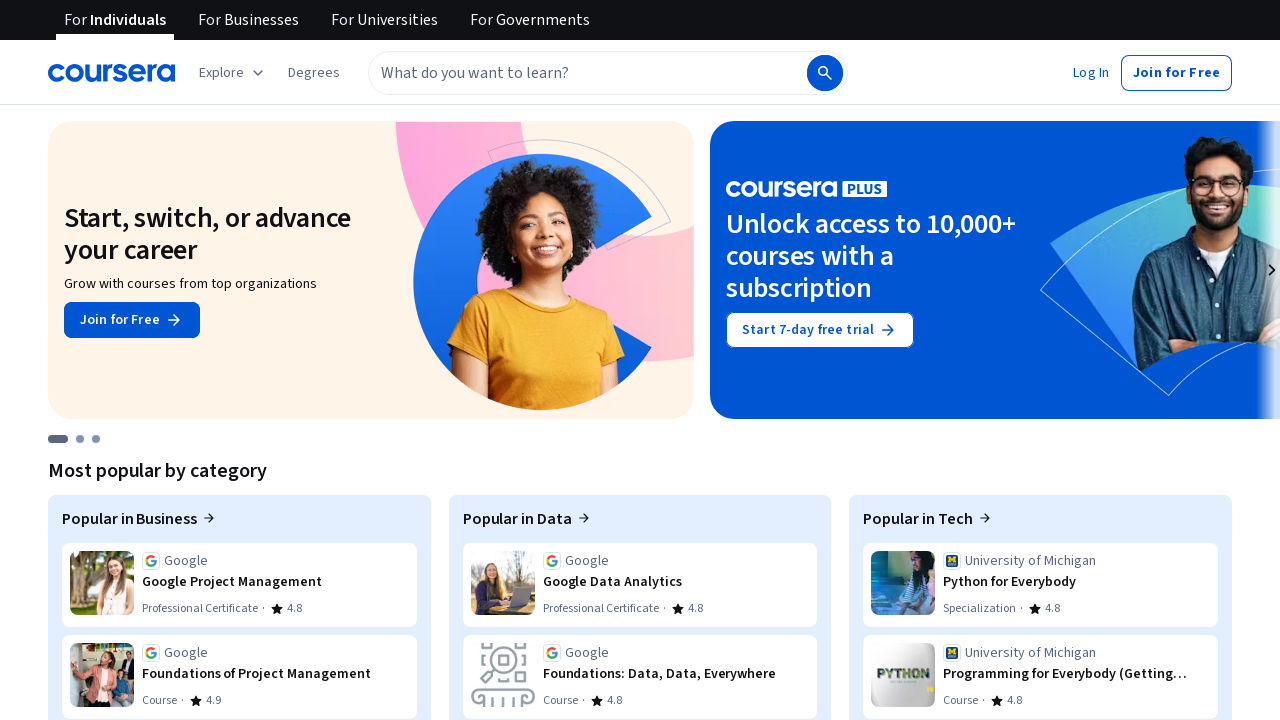

Navigated to Coursera website at https://www.coursera.org/
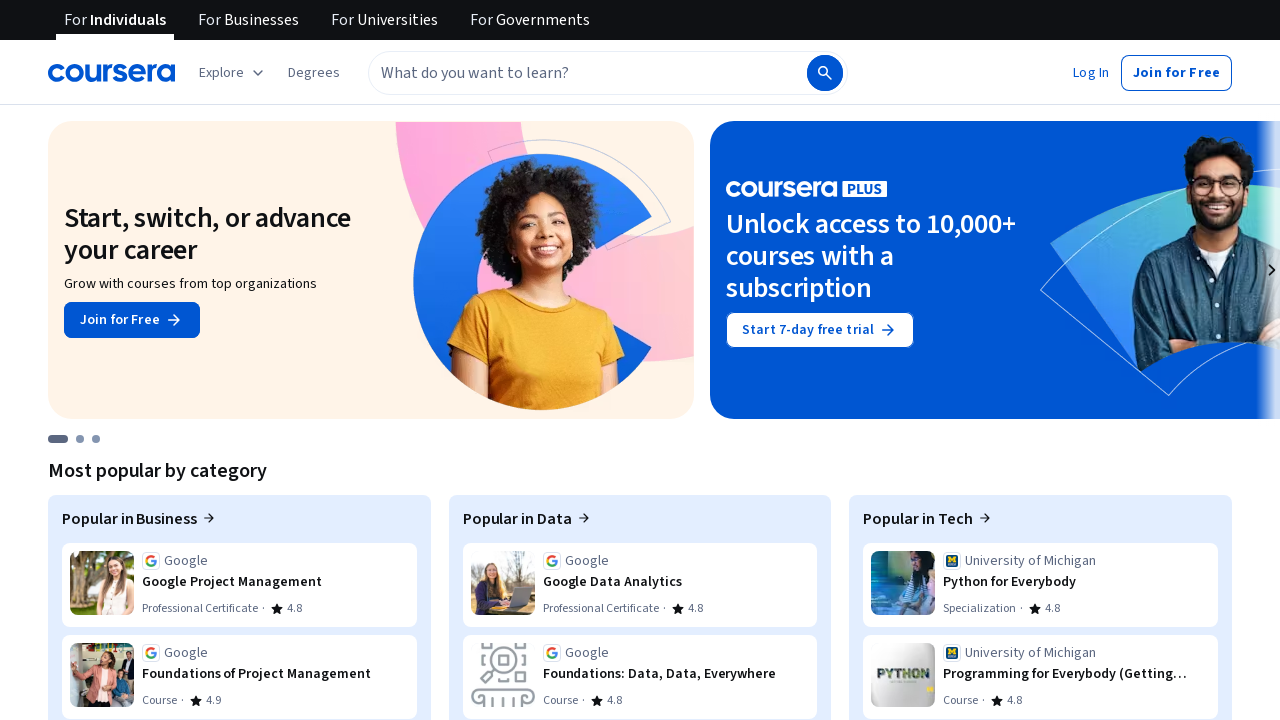

Verified that the current URL is https://www.coursera.org/
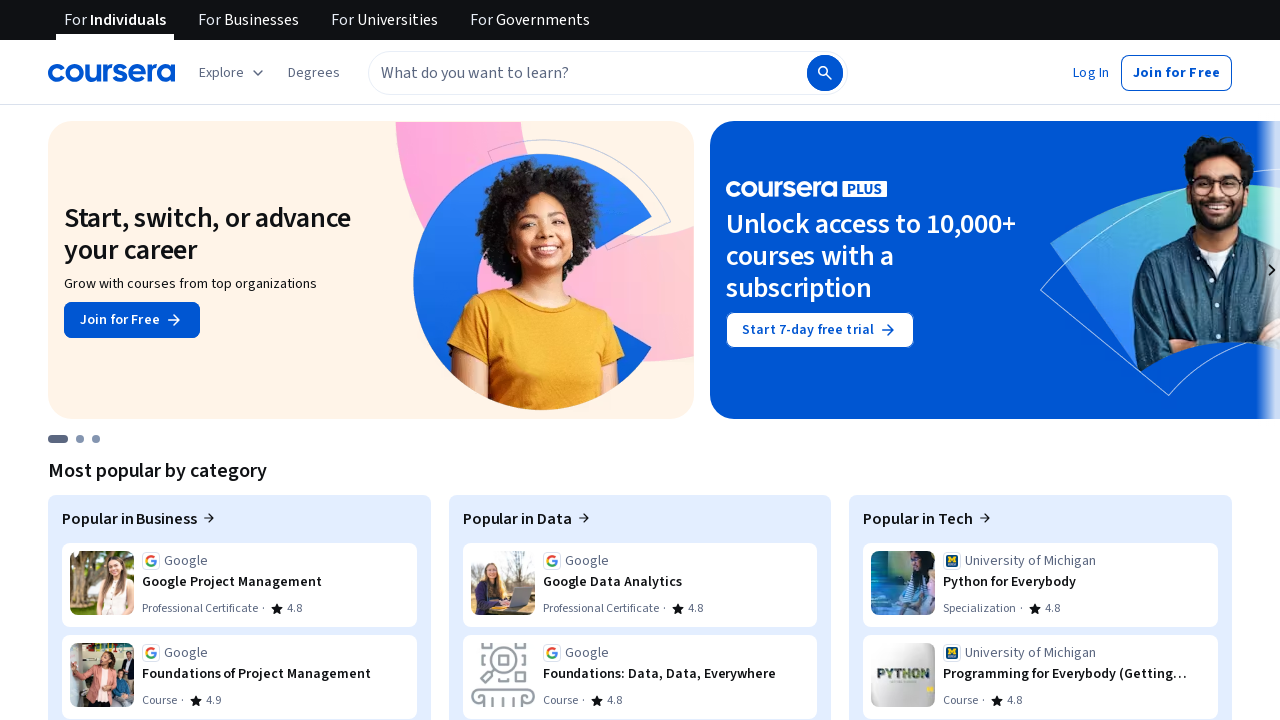

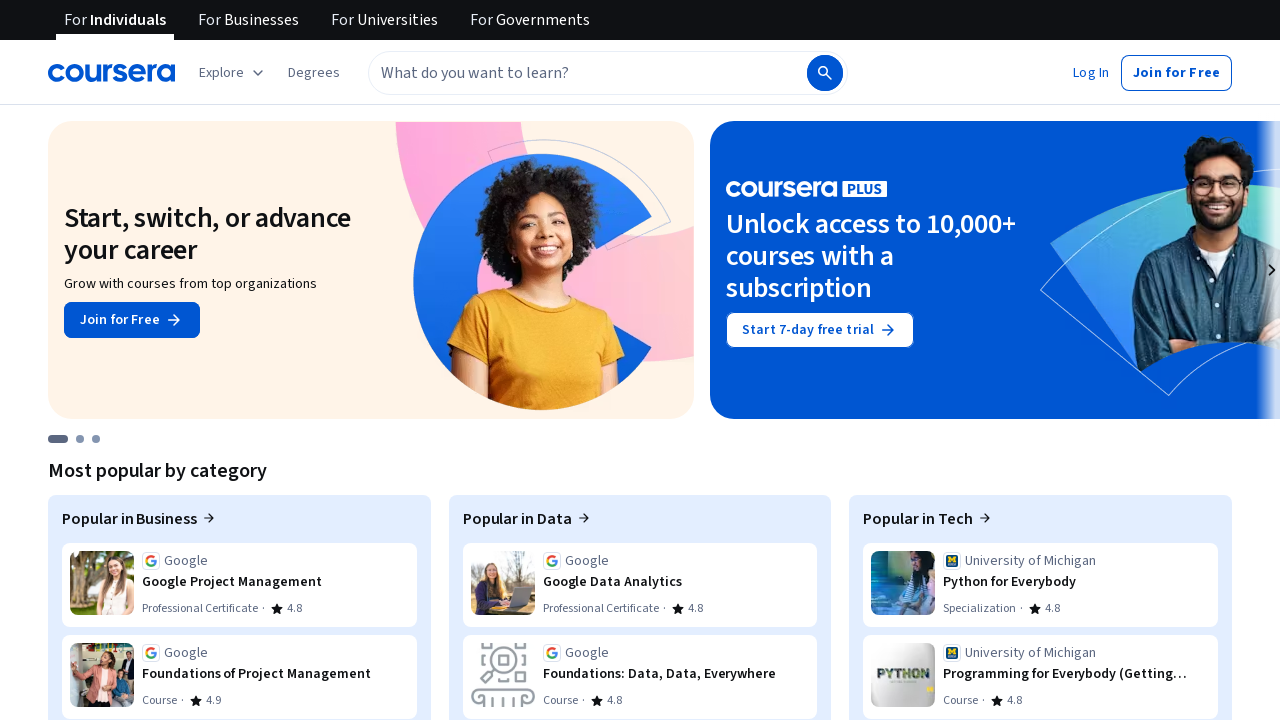